Tests clicking an adder button and verifying an element does not immediately exist (negative test for dynamic content)

Starting URL: https://www.selenium.dev/selenium/web/dynamic.html

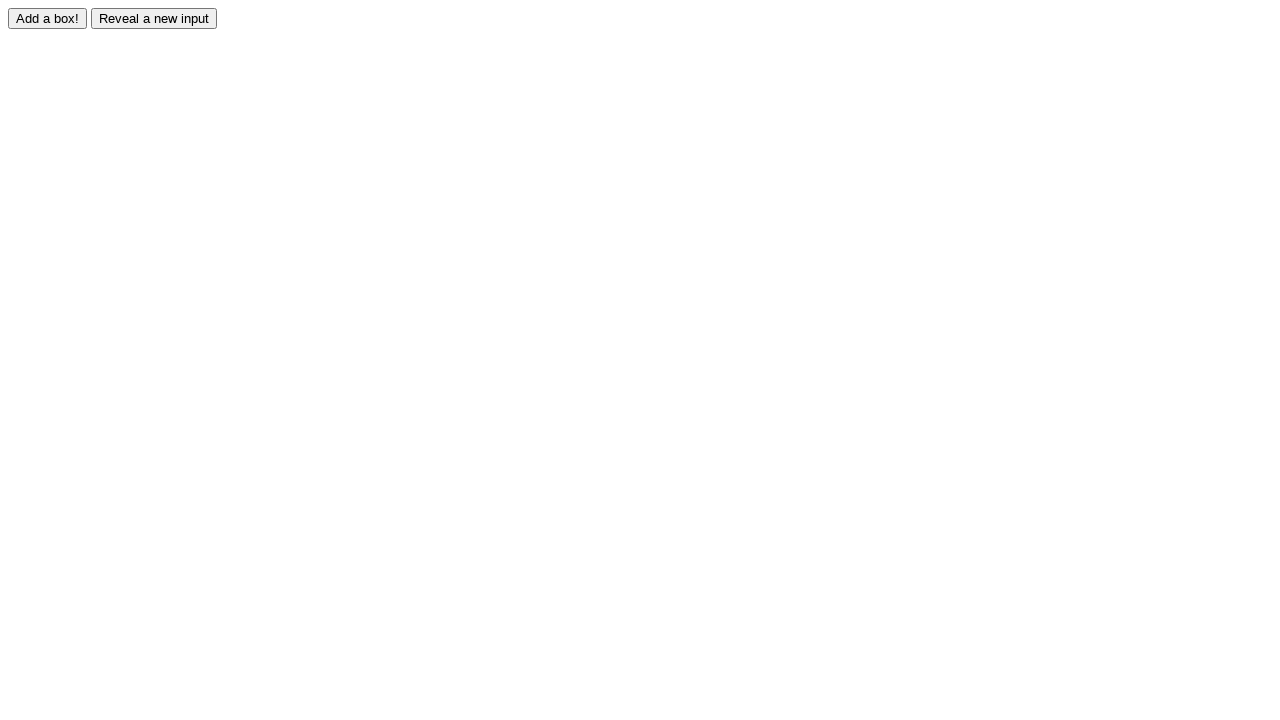

Navigated to dynamic content test page
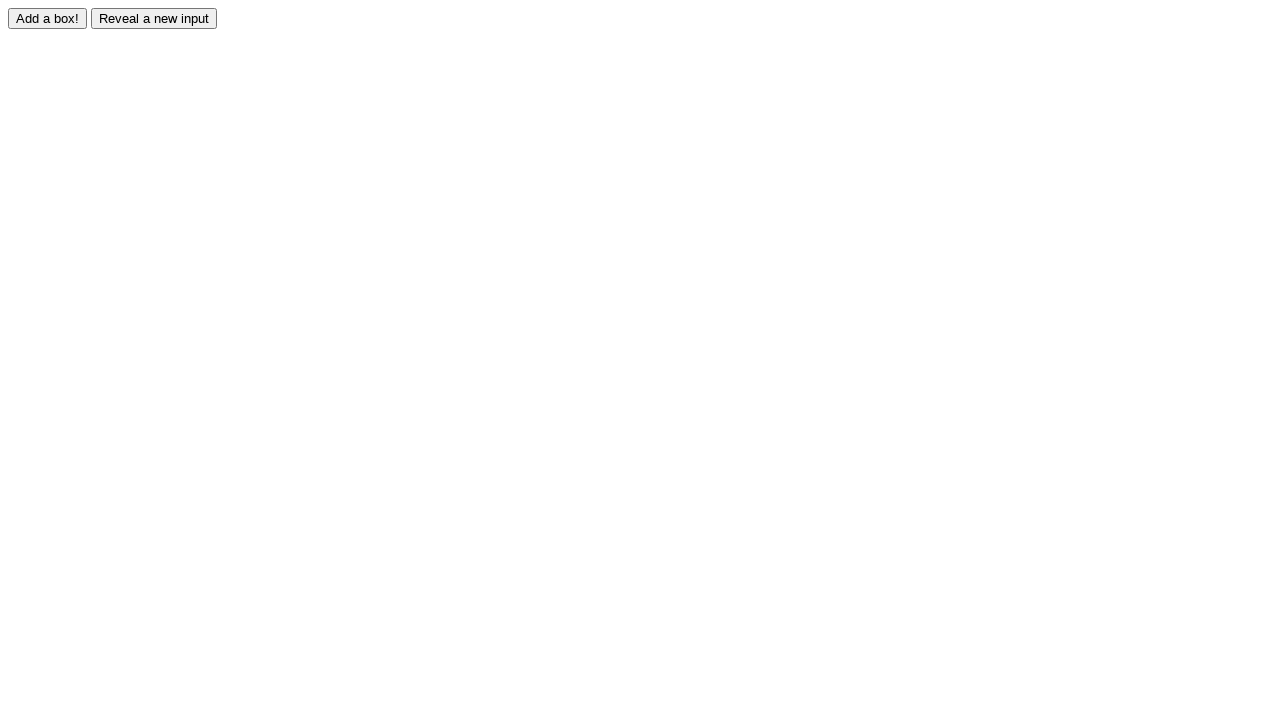

Clicked the adder button at (48, 18) on #adder
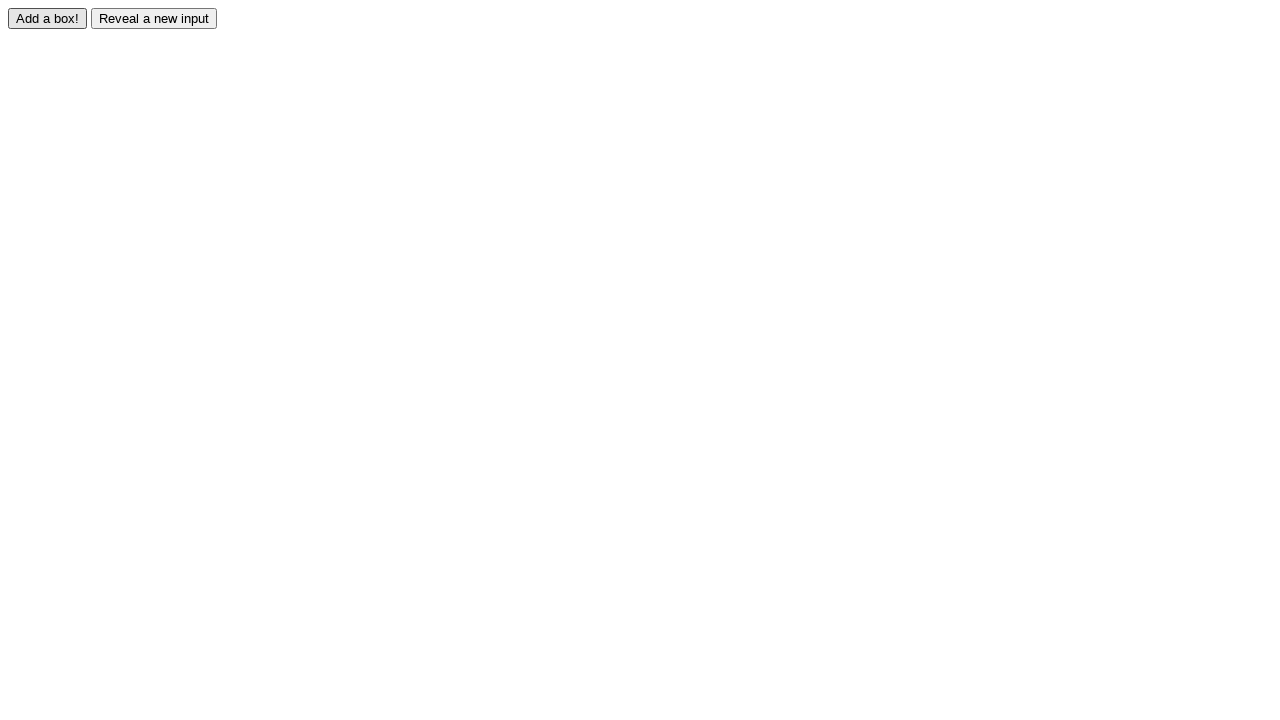

Verified that box0 element does not immediately exist (negative test assertion passed)
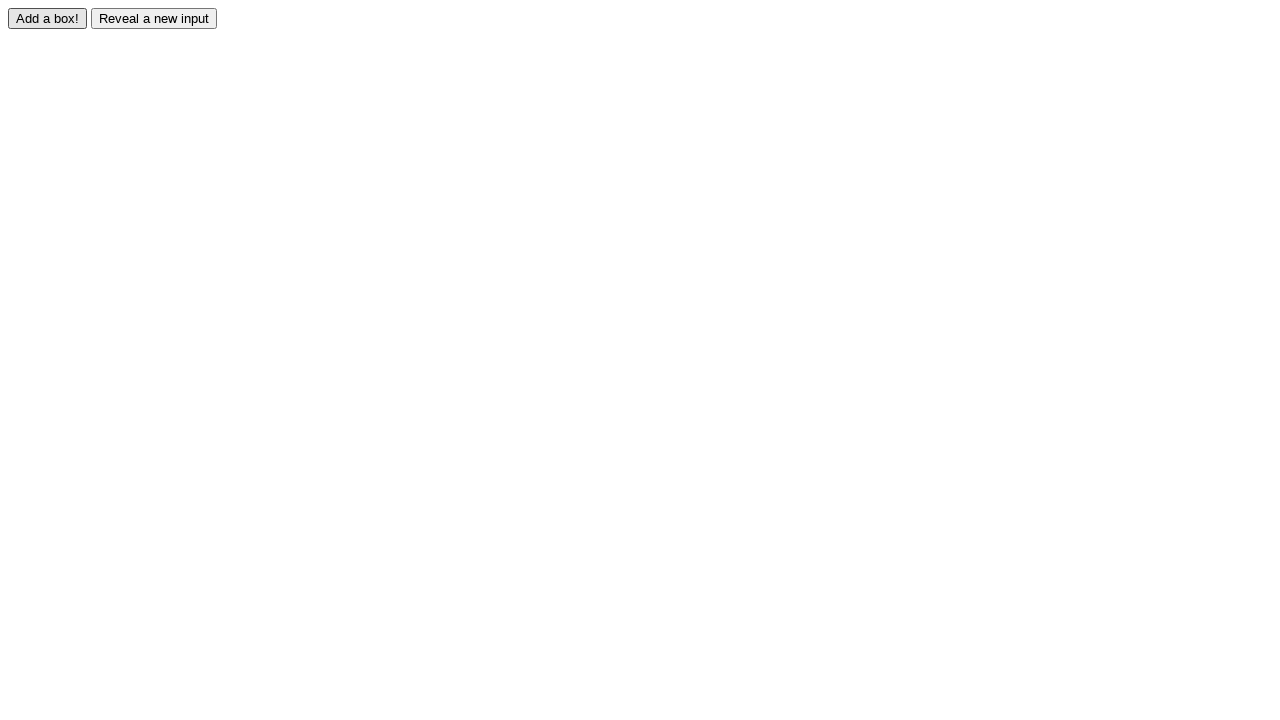

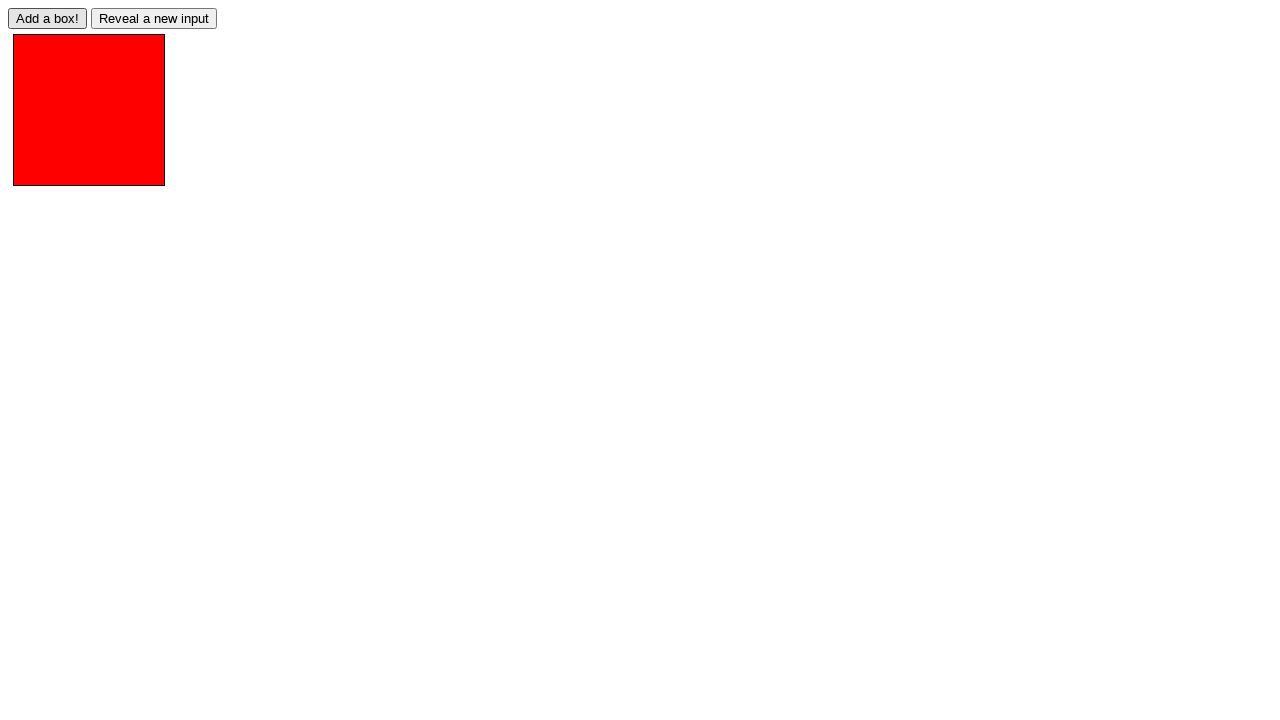